Tests JavaScript prompt dialog by clicking the third button, entering a name in the prompt, accepting it, and verifying the name appears in the result message

Starting URL: https://the-internet.herokuapp.com/javascript_alerts

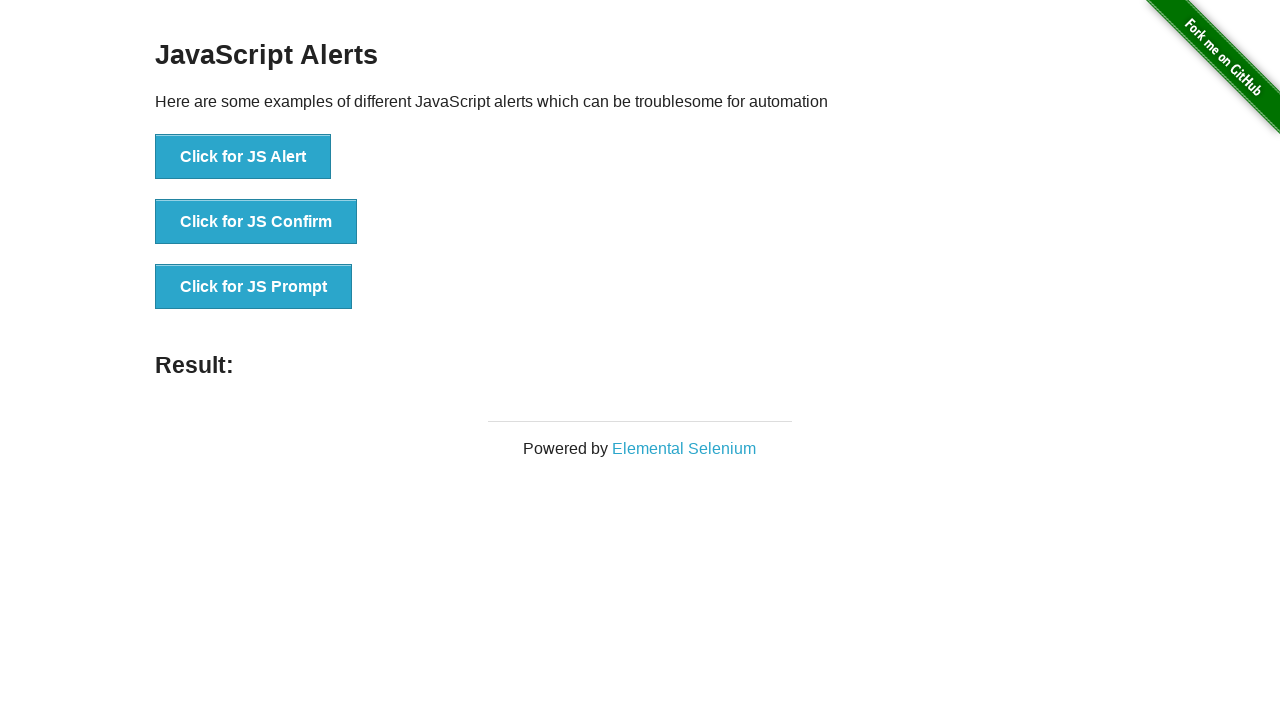

Set up dialog handler to accept prompt with 'Yildiz'
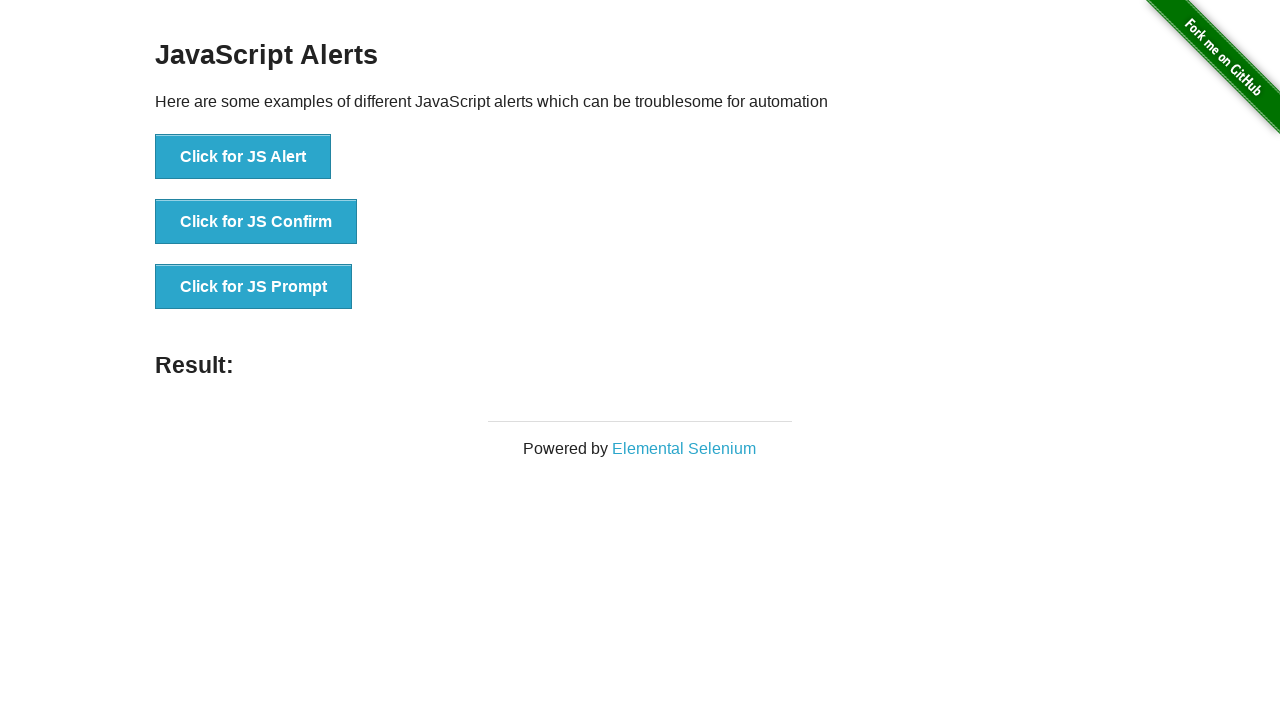

Clicked the 'Click for JS Prompt' button at (254, 287) on xpath=//button[text()='Click for JS Prompt']
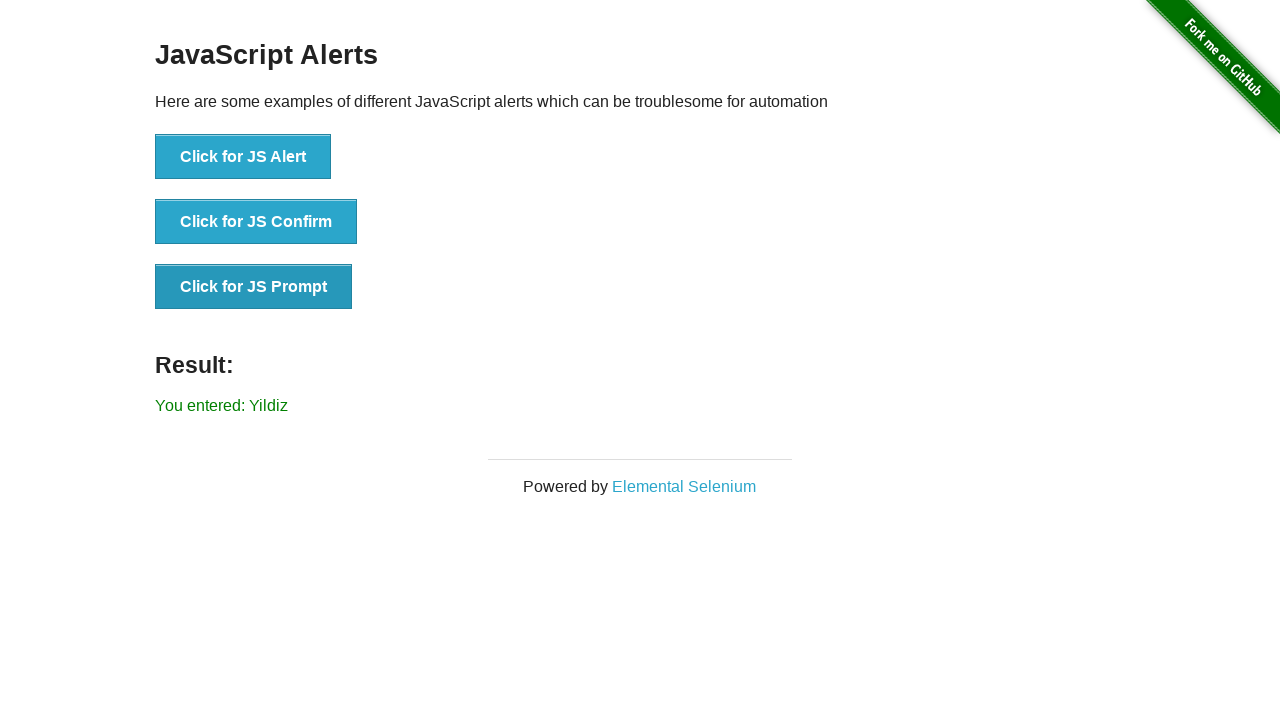

Result message element loaded
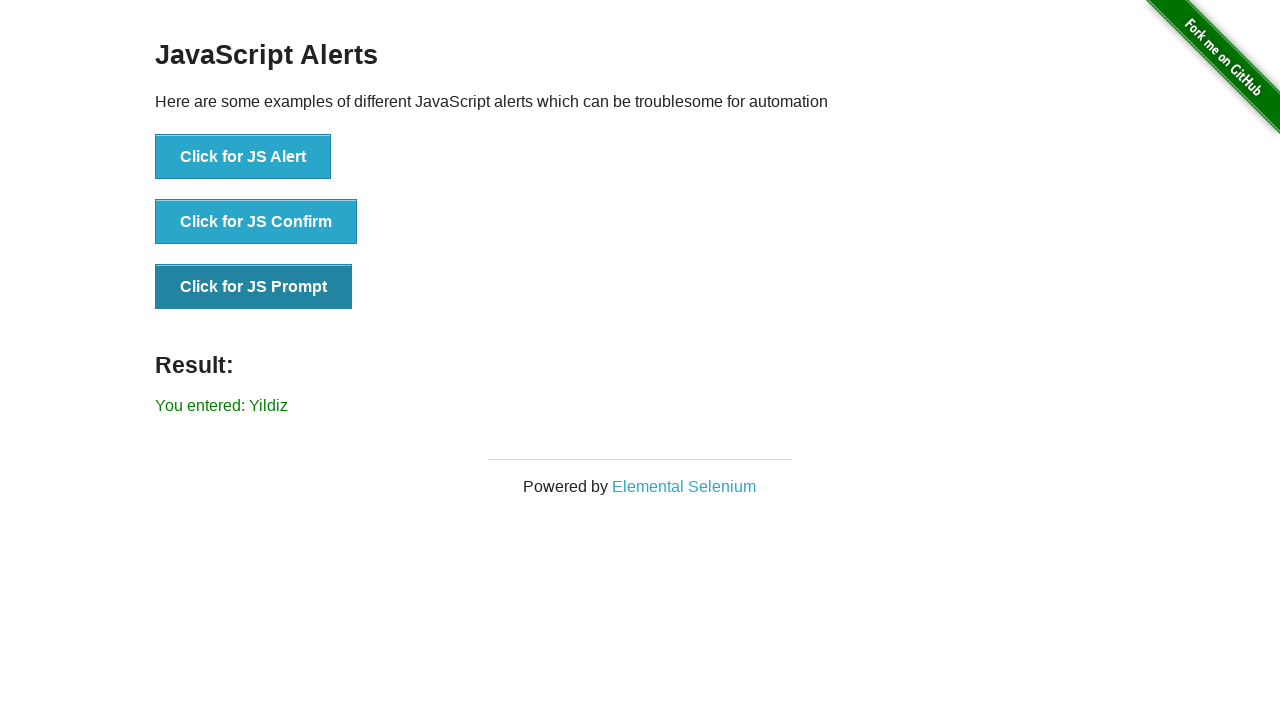

Retrieved result text content
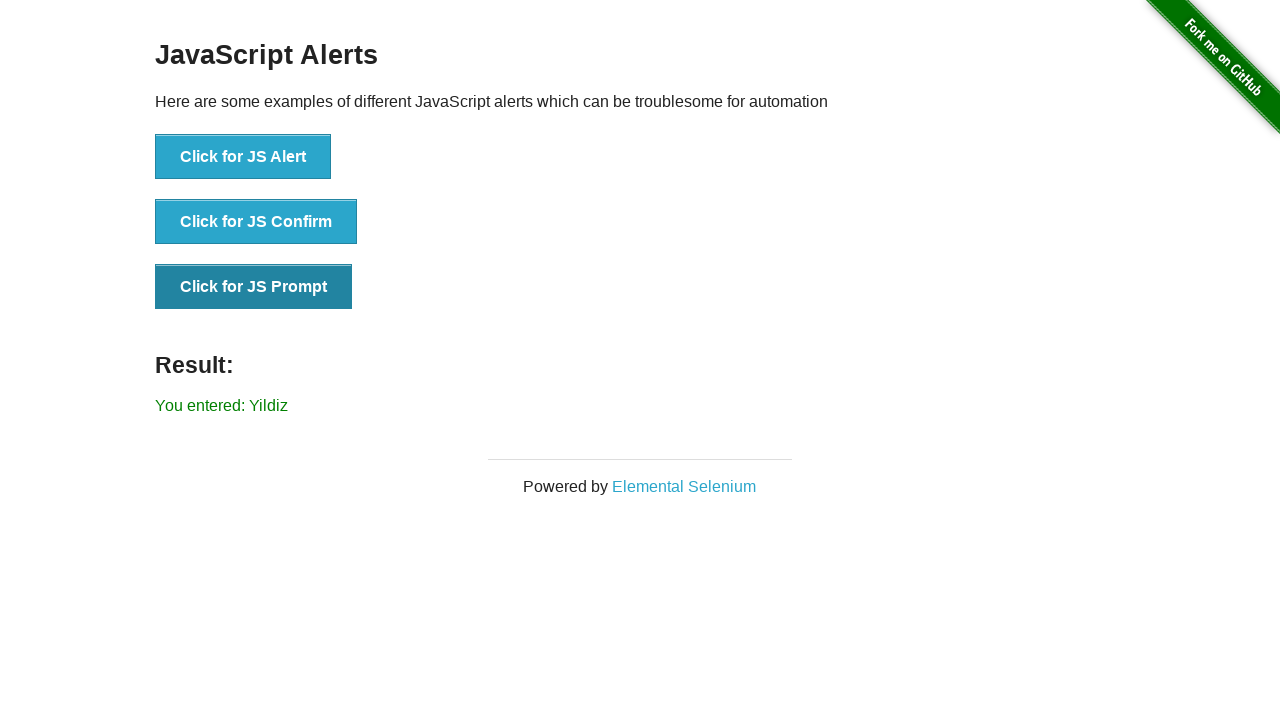

Verified that 'Yildiz' appears in the result message
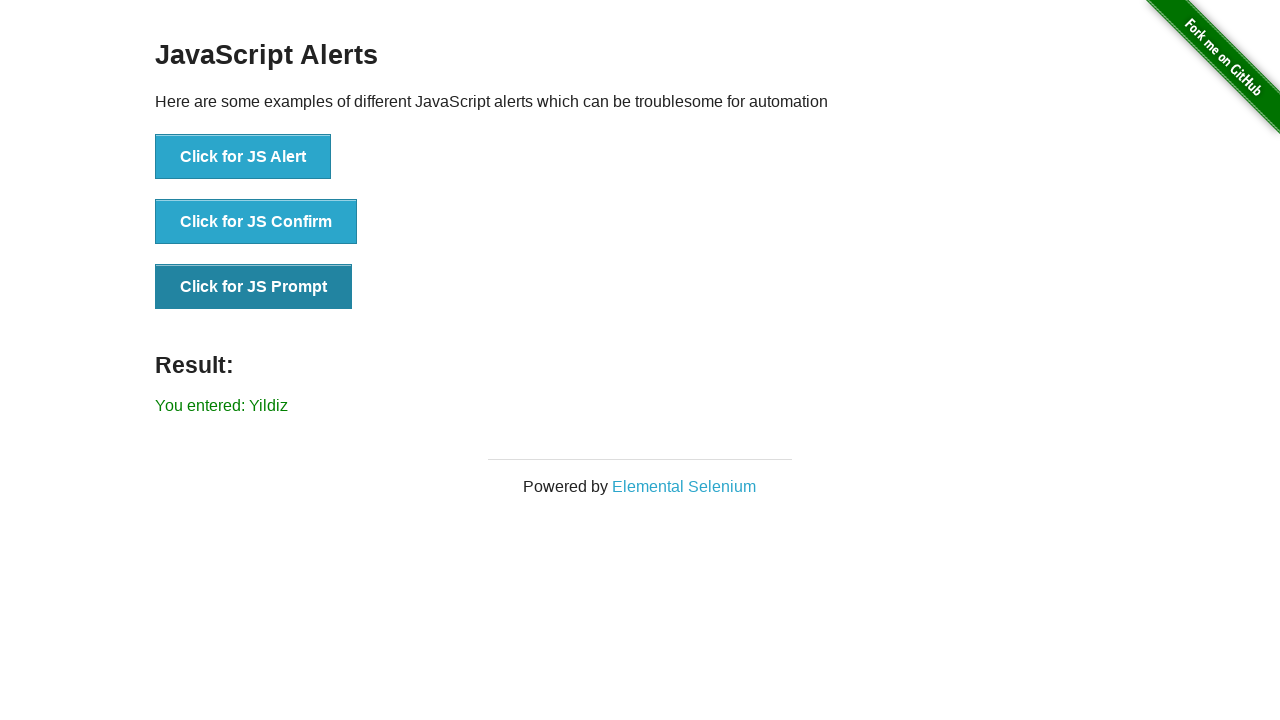

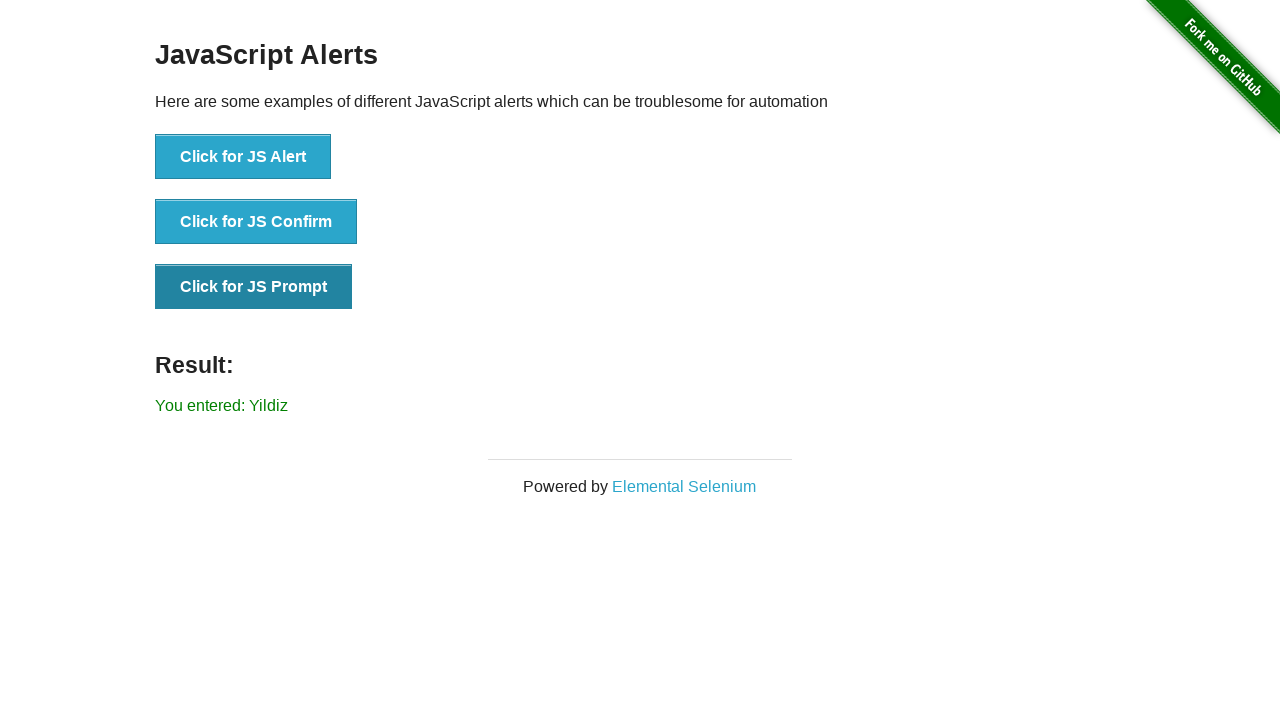